Tests clicking a button with a dynamic ID on a UI testing playground site, clicking it multiple times in a loop to verify the element can be found despite changing IDs.

Starting URL: http://uitestingplayground.com/dynamicid

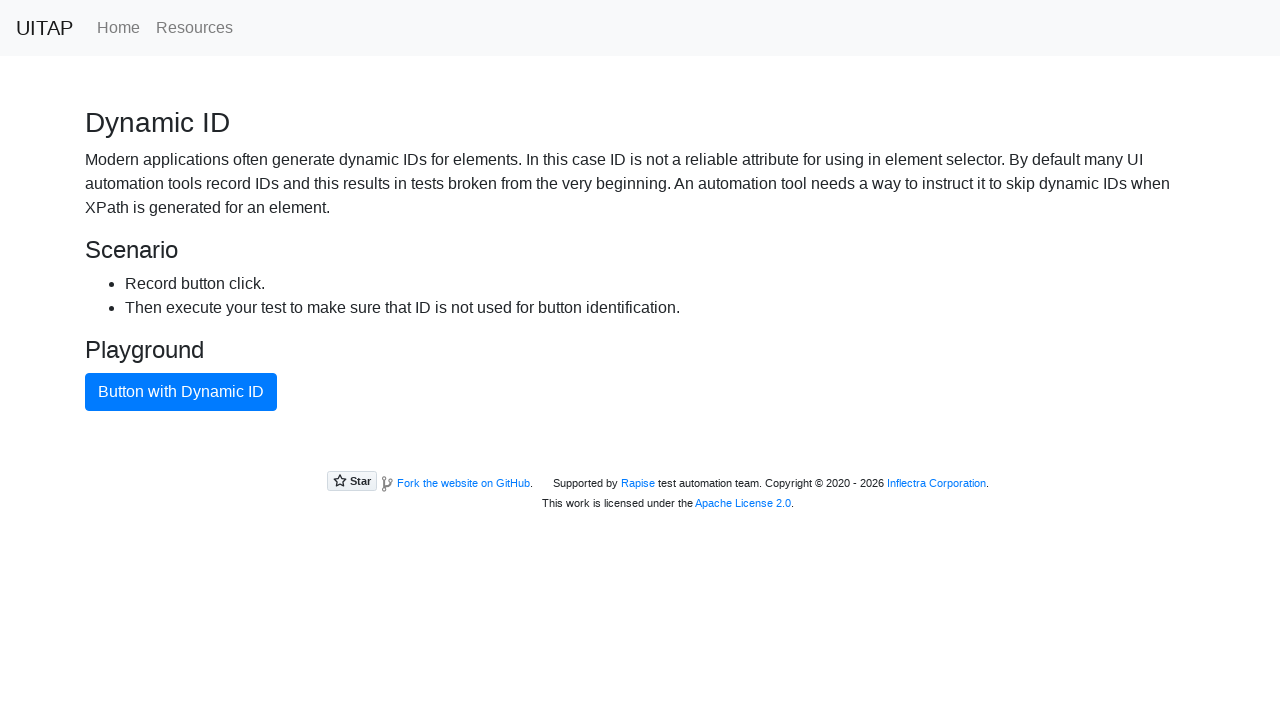

Clicked button with dynamic ID (initial click) at (181, 392) on xpath=//button[text()='Button with Dynamic ID']
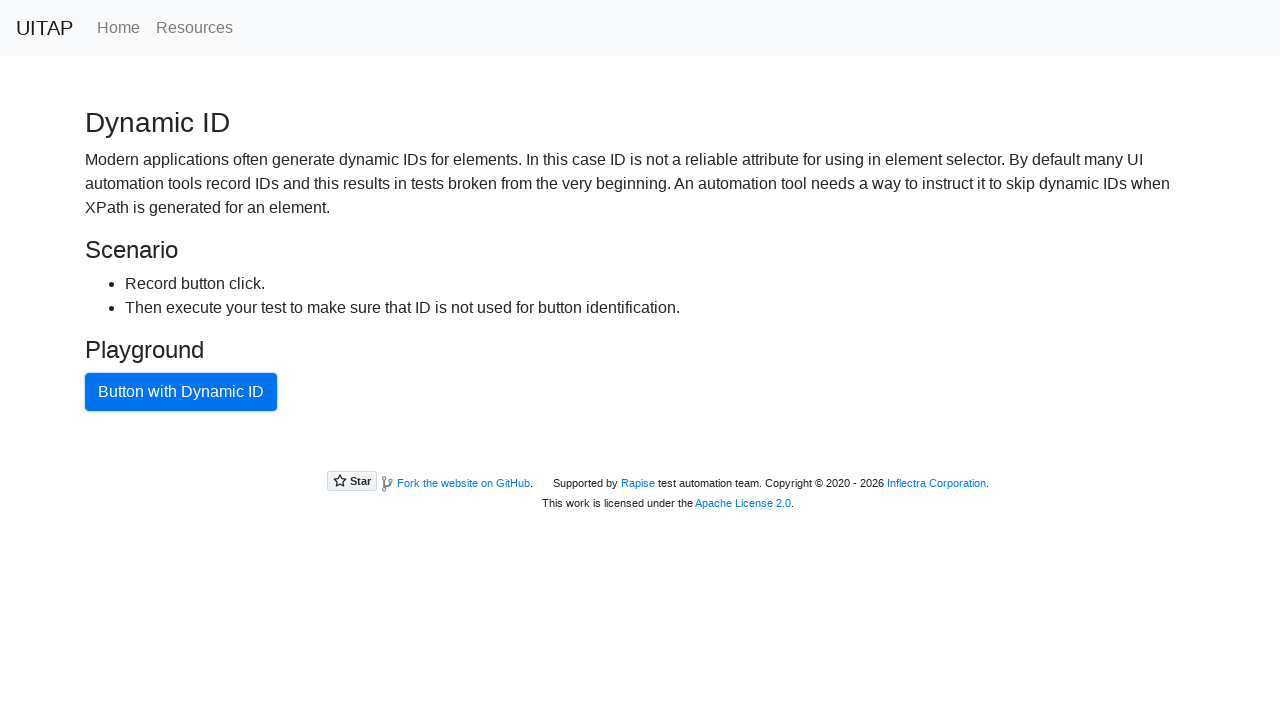

Waited 2 seconds before next click
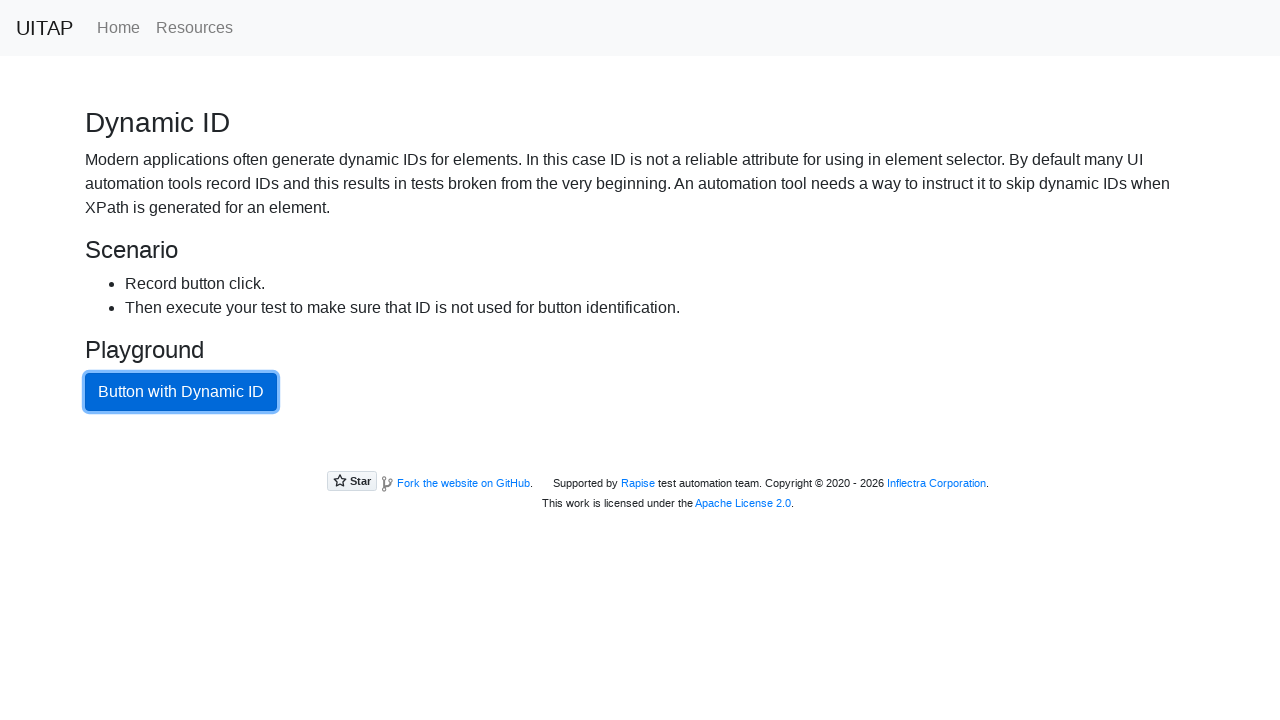

Clicked button with dynamic ID (iteration 1) at (181, 392) on xpath=//button[text()='Button with Dynamic ID']
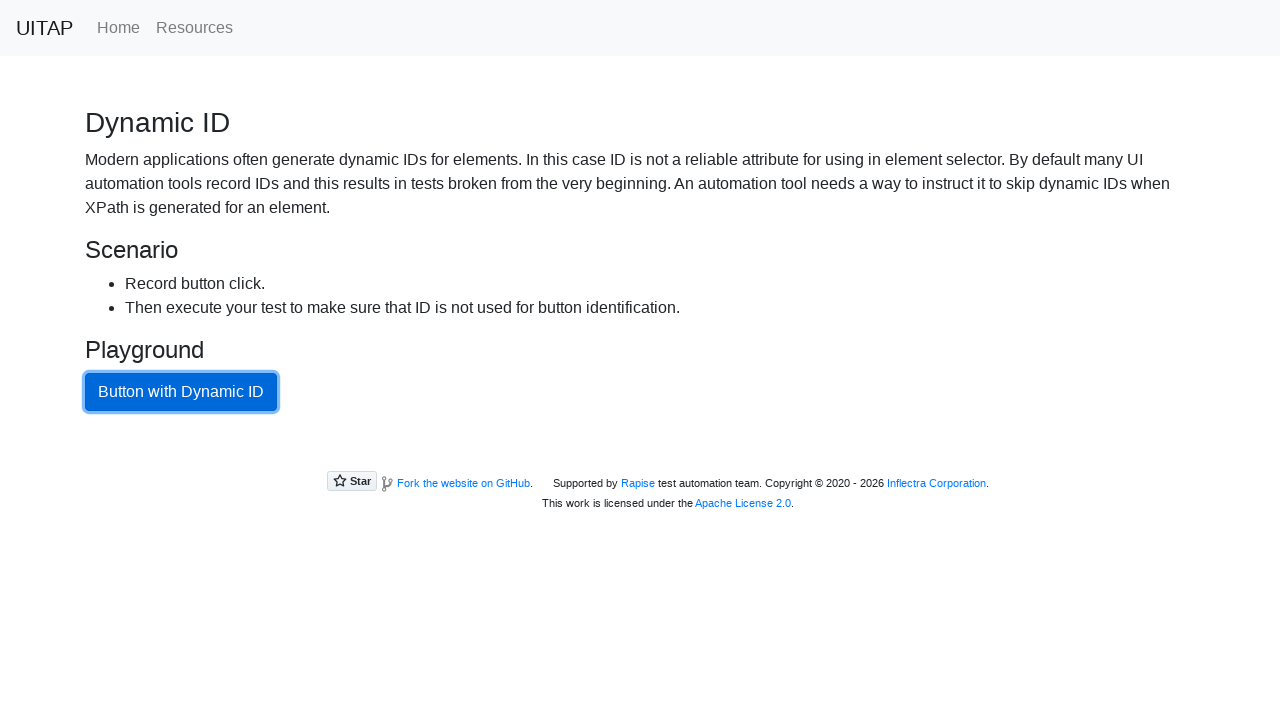

Waited 2 seconds before next click
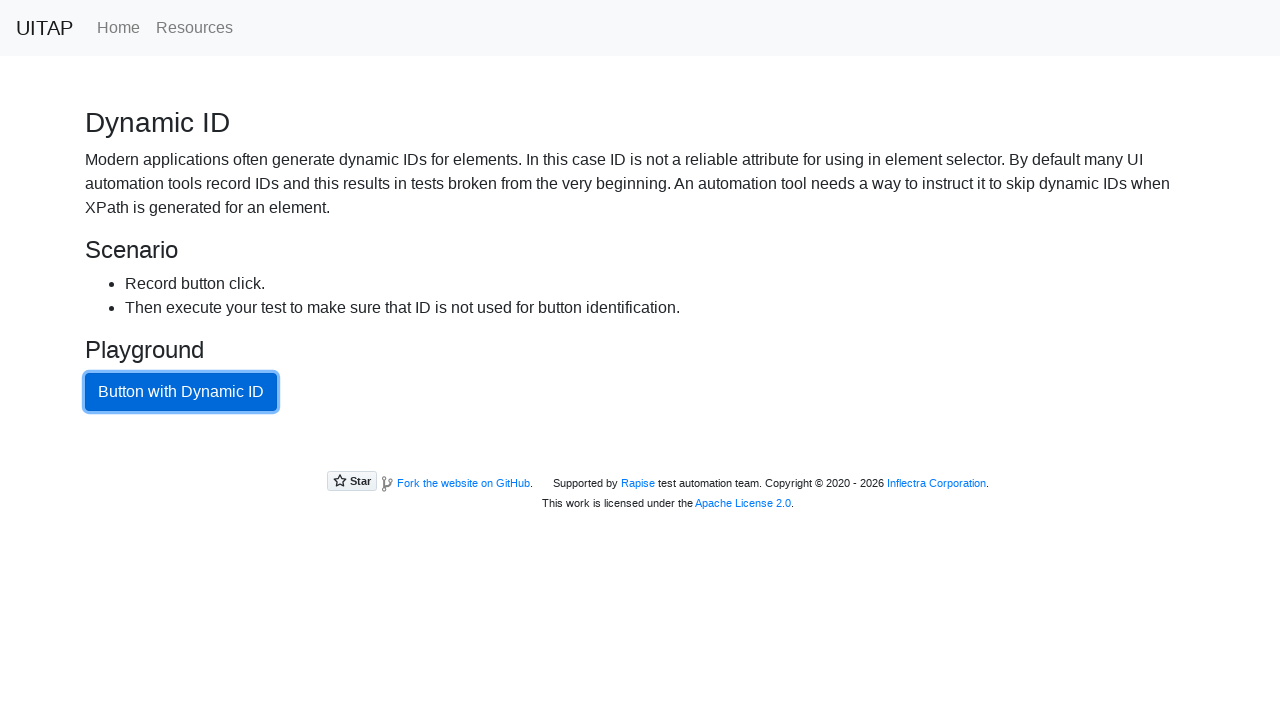

Clicked button with dynamic ID (iteration 2) at (181, 392) on xpath=//button[text()='Button with Dynamic ID']
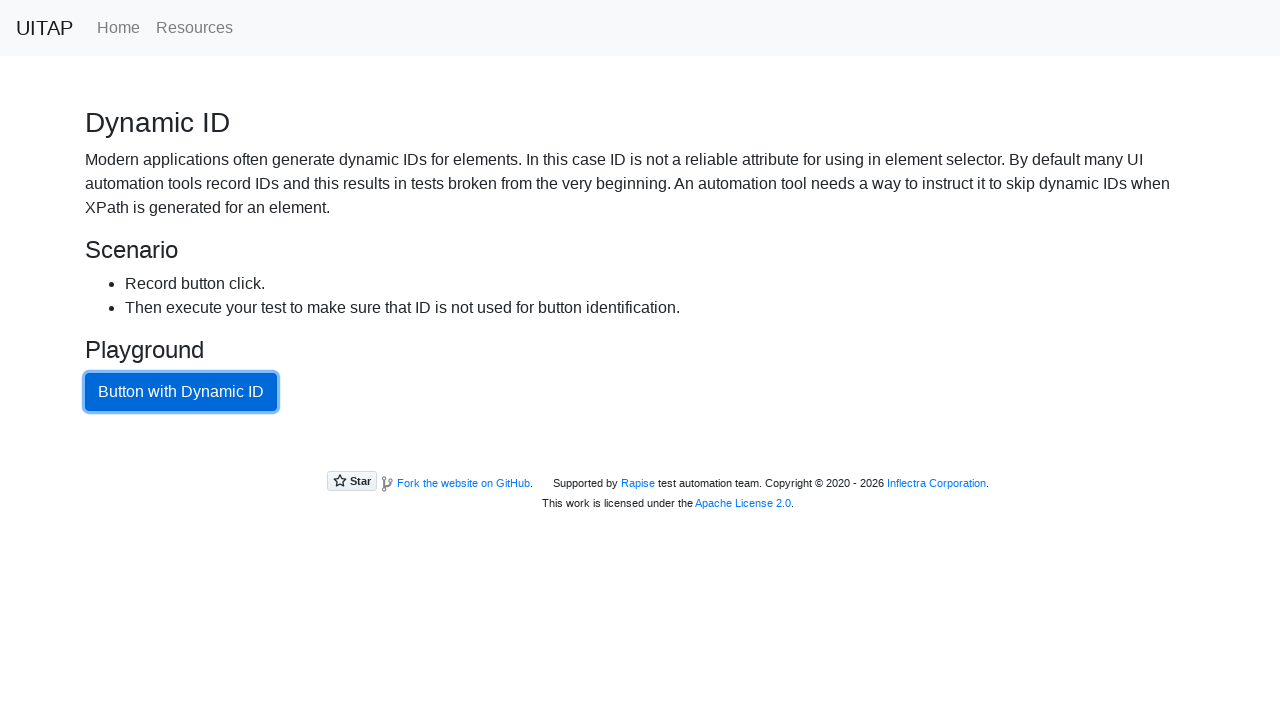

Waited 2 seconds before next click
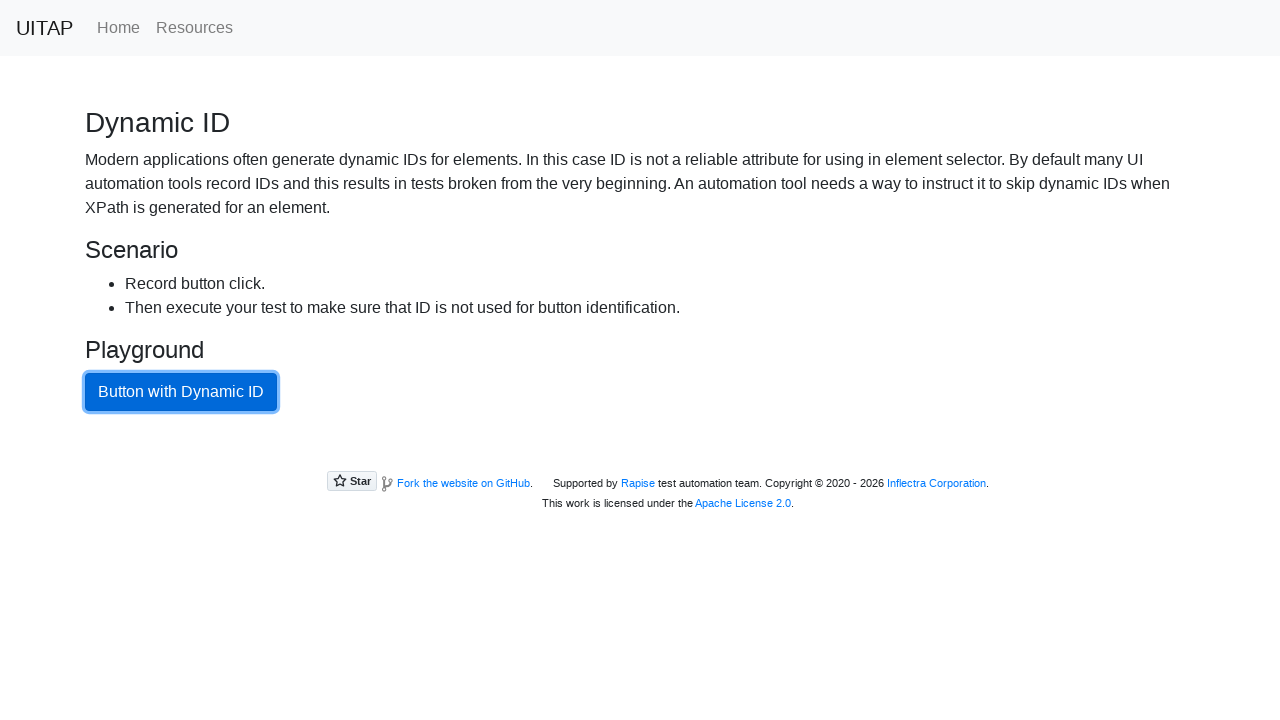

Clicked button with dynamic ID (iteration 3) at (181, 392) on xpath=//button[text()='Button with Dynamic ID']
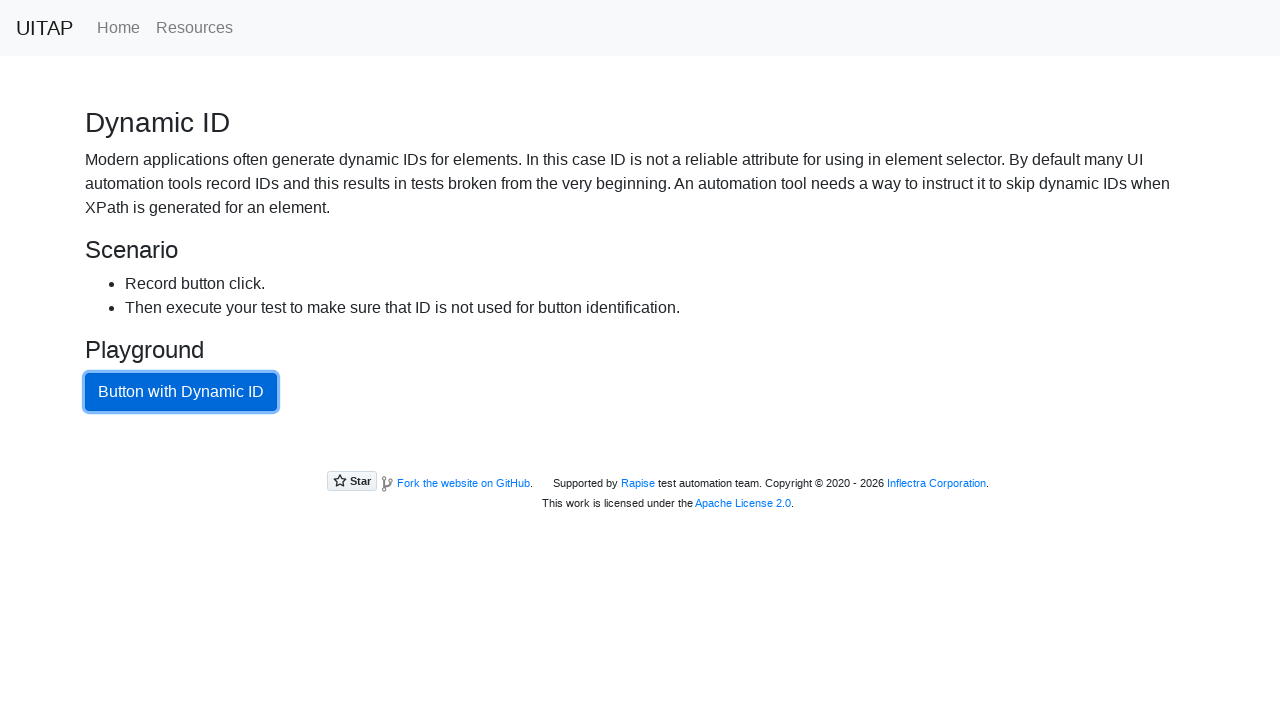

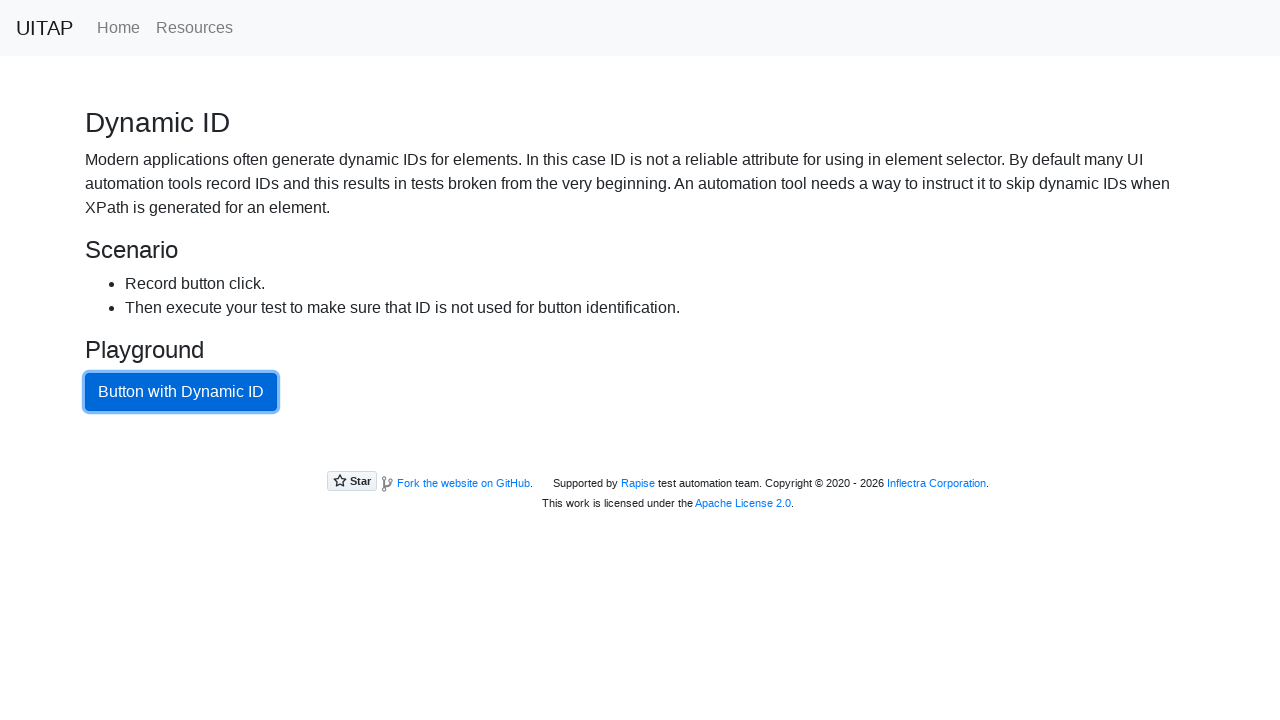